Tests clicking the YouTube logo to verify it navigates to the homepage

Starting URL: https://www.youtube.com/

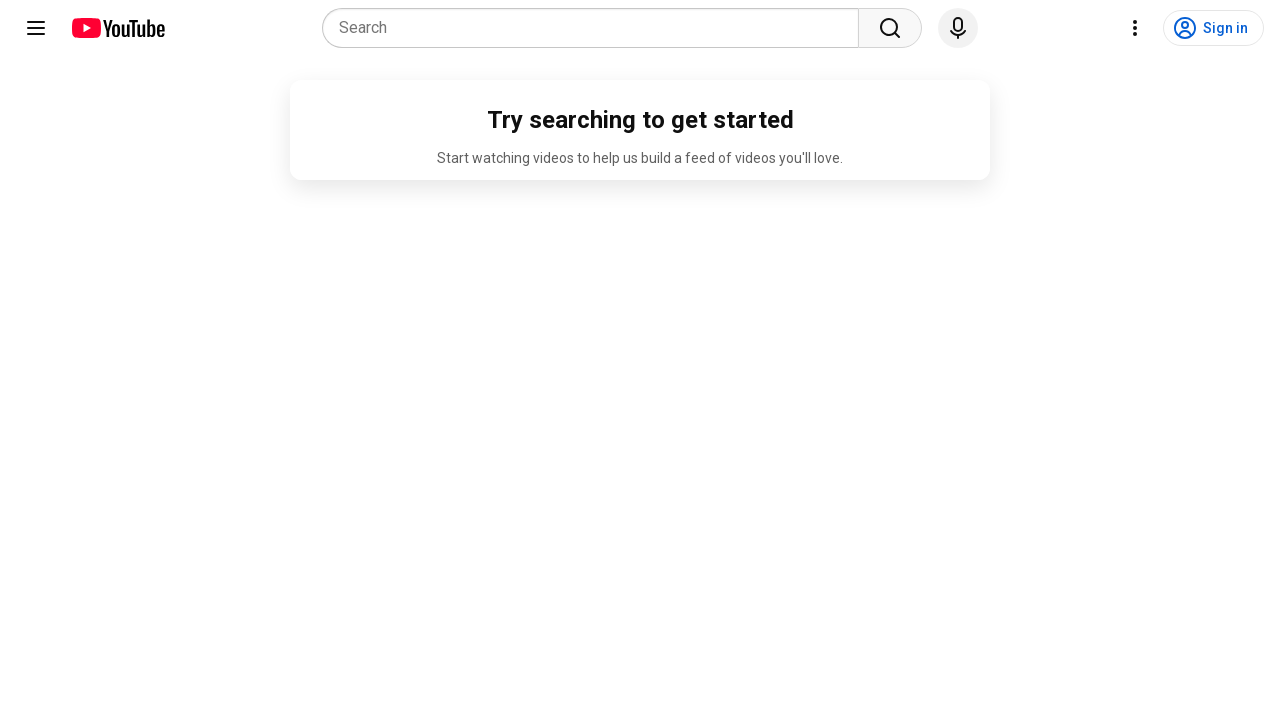

Clicked YouTube logo at (118, 28) on #logo-icon
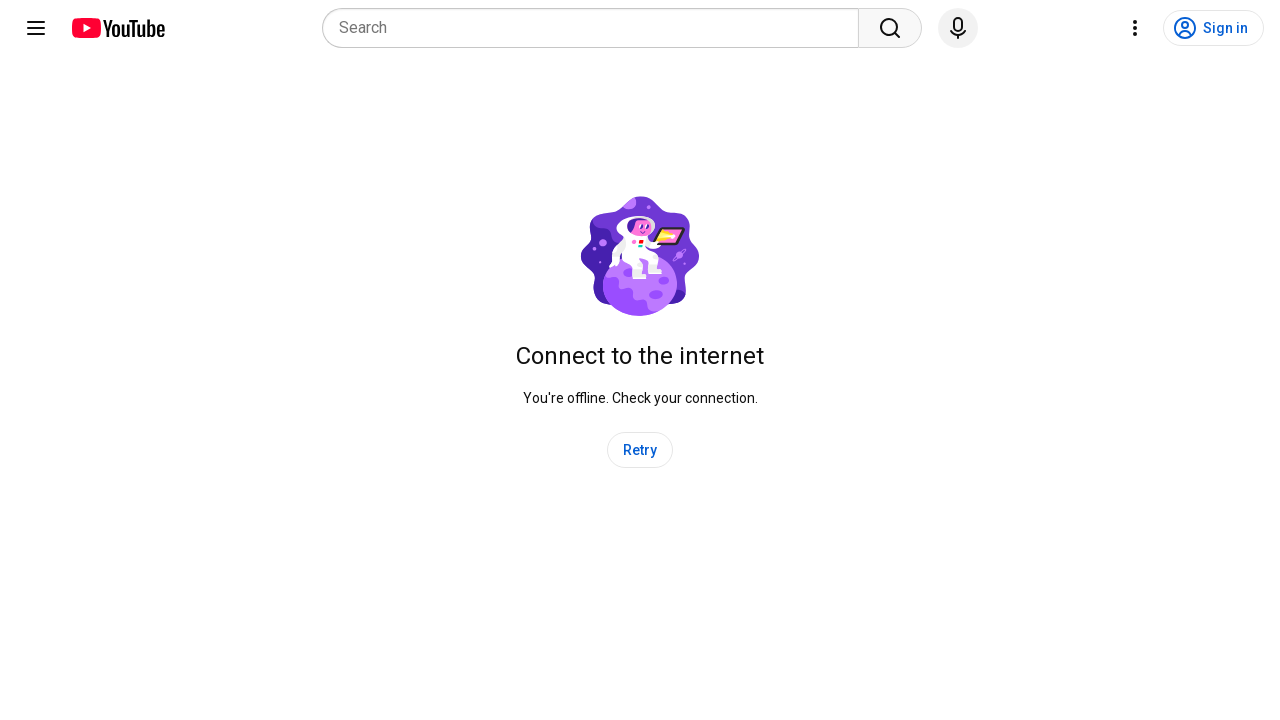

Verified navigation to YouTube homepage
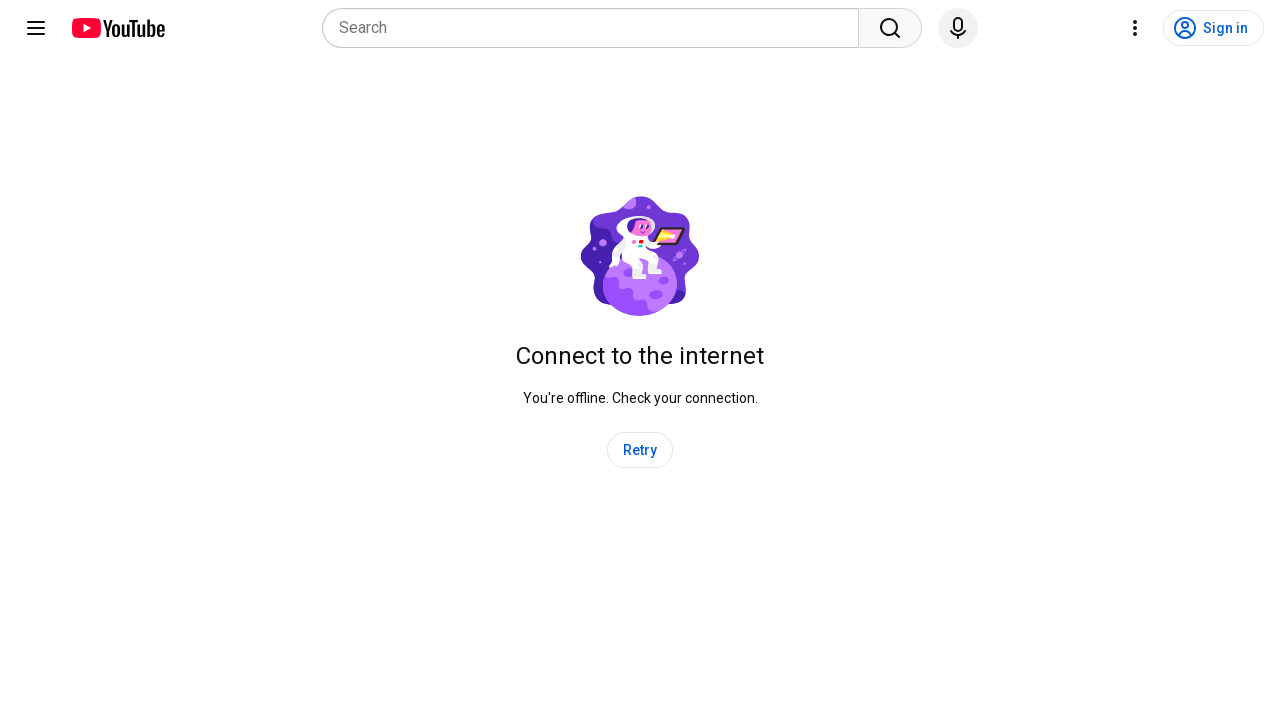

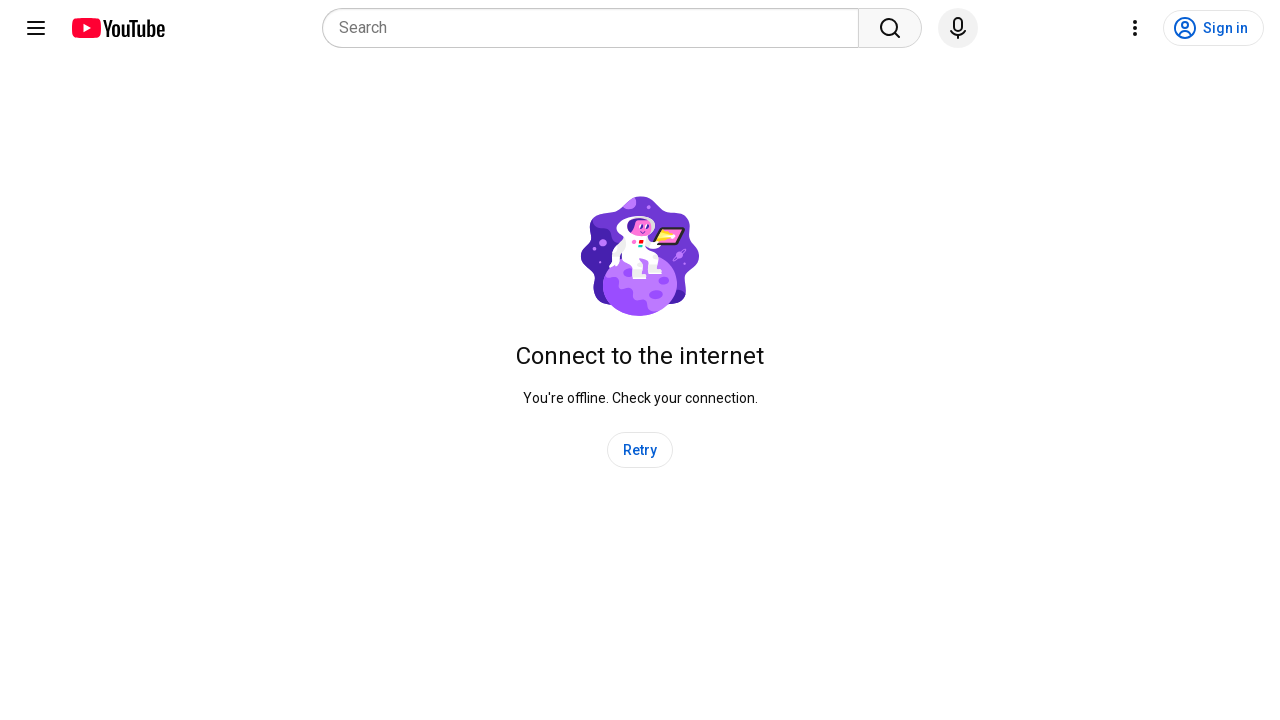